Navigates to Playwright documentation site, clicks the "Get started" link, and verifies the Installation heading is visible on the resulting page.

Starting URL: https://playwright.dev/

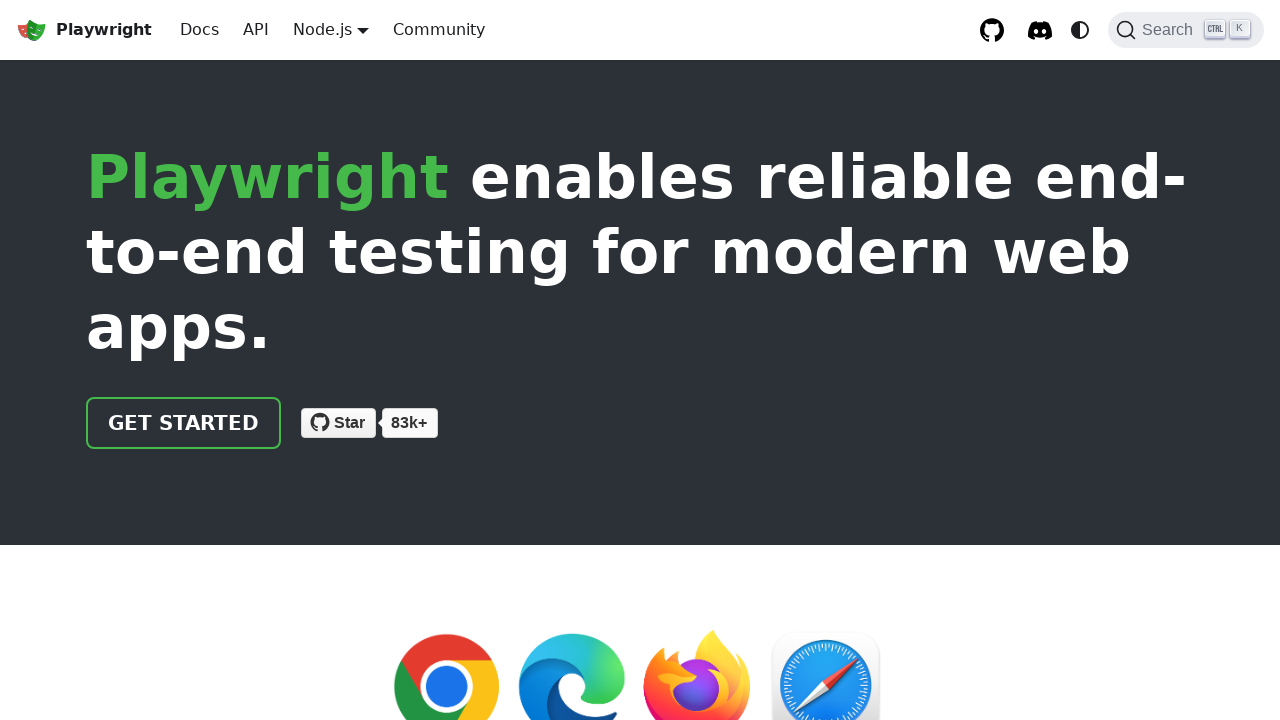

Clicked the 'Get started' link at (184, 423) on internal:role=link[name="Get started"i]
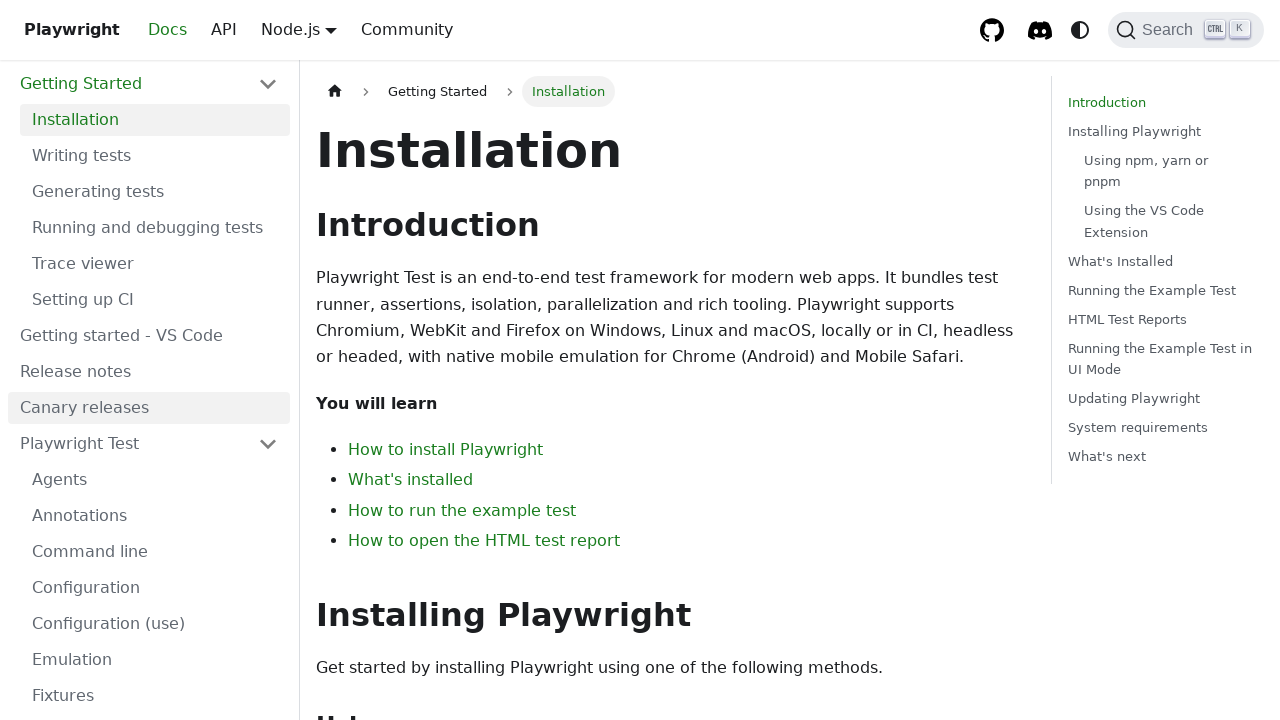

Installation heading is now visible
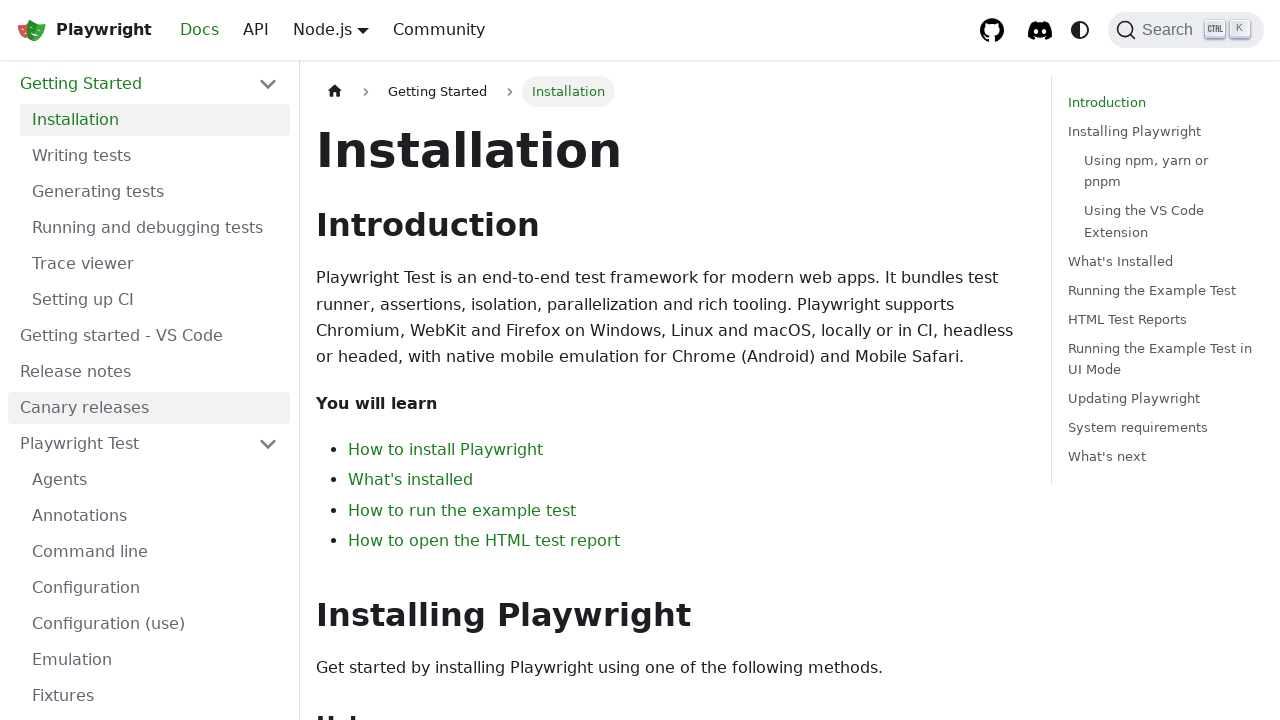

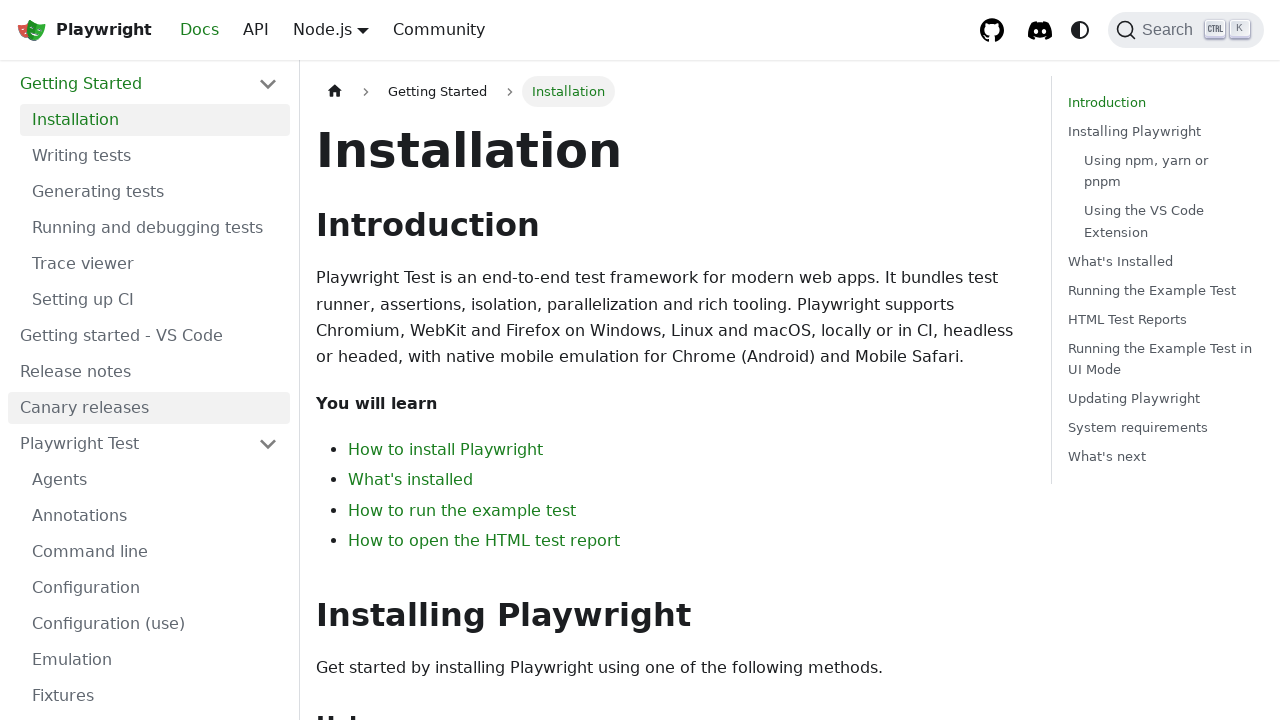